Tests file download functionality by clicking on a file link to trigger download

Starting URL: https://the-internet.herokuapp.com/download

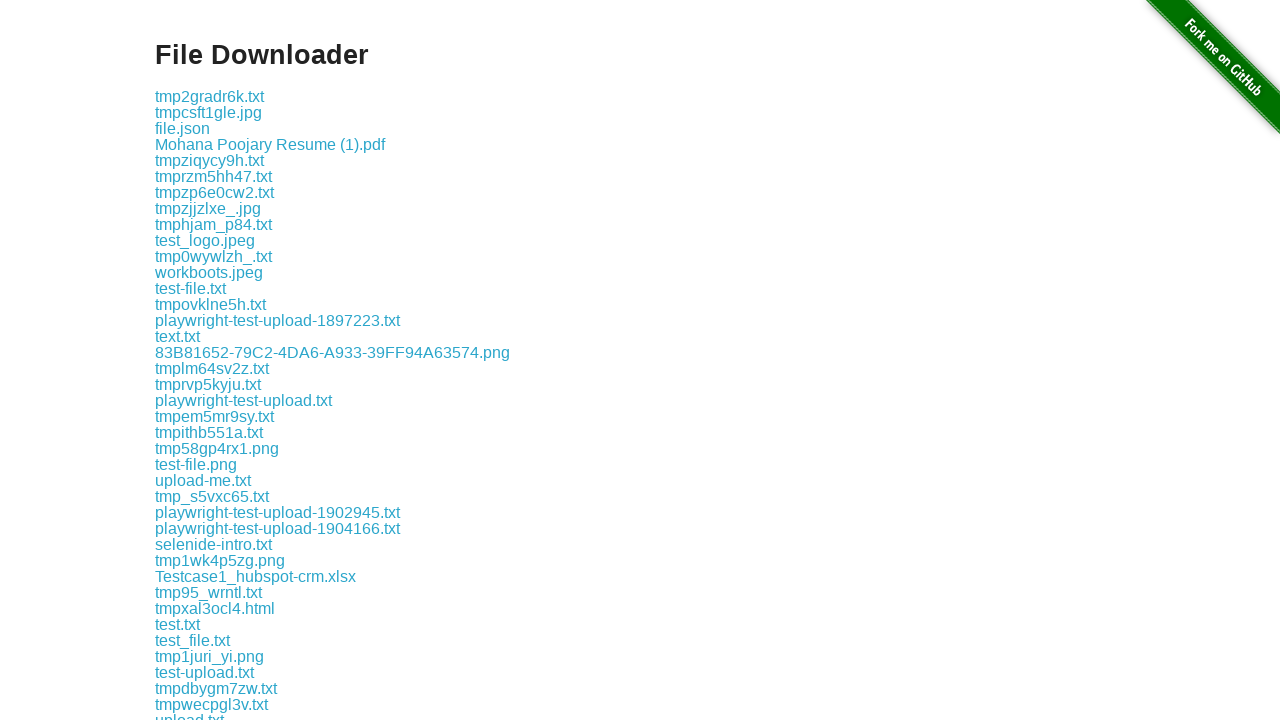

Clicked on 'random_data.txt' file link to trigger download at (212, 360) on xpath=//a[text()='random_data.txt']
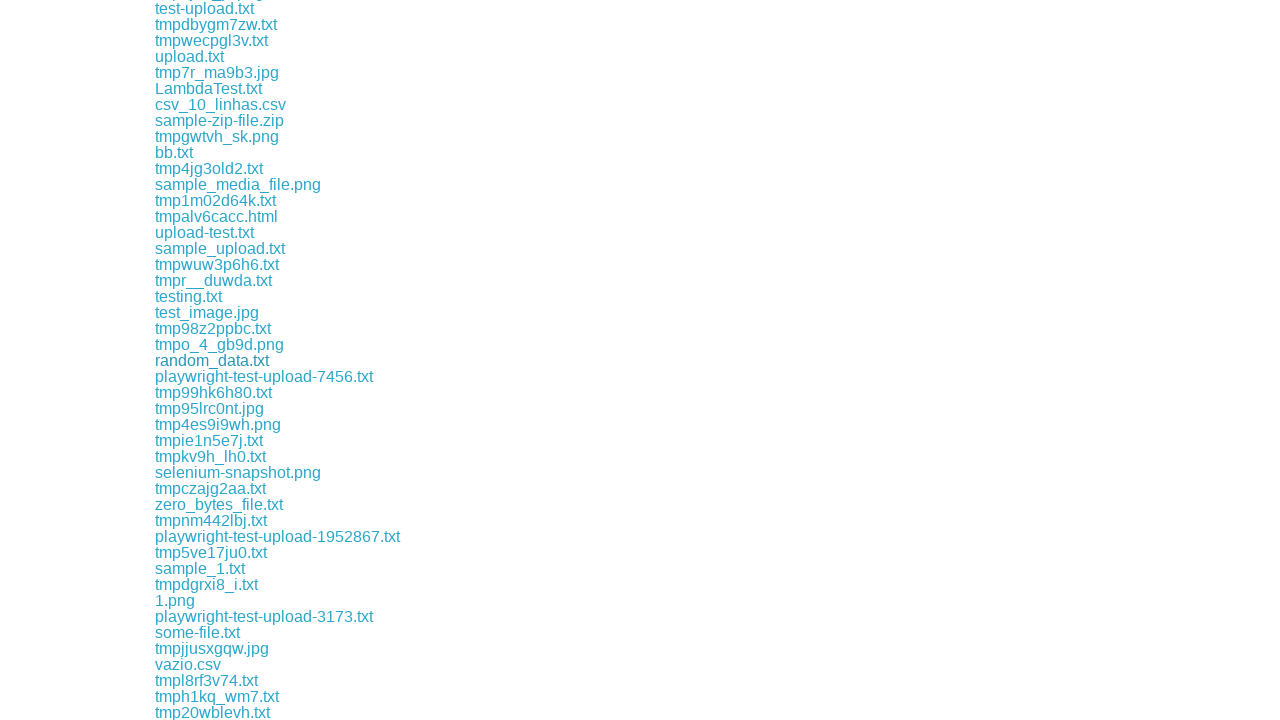

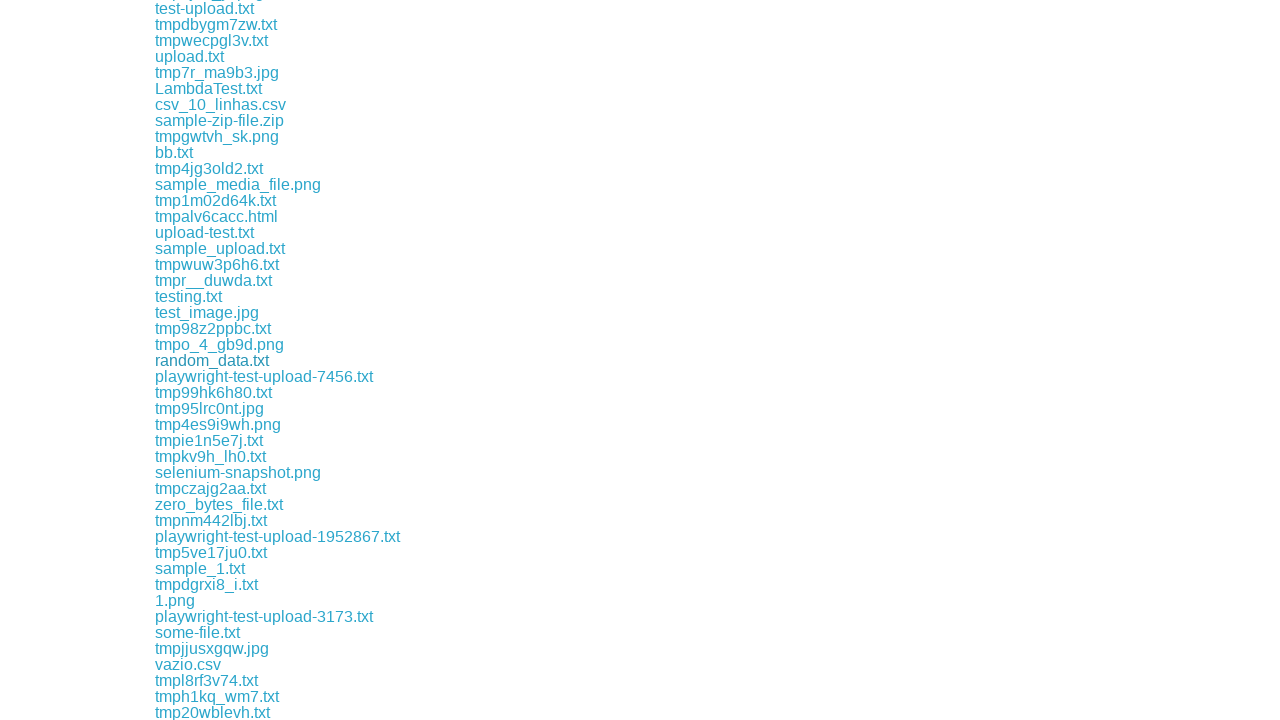